Tests clearing the complete state of all items by checking and unchecking toggle-all

Starting URL: https://demo.playwright.dev/todomvc

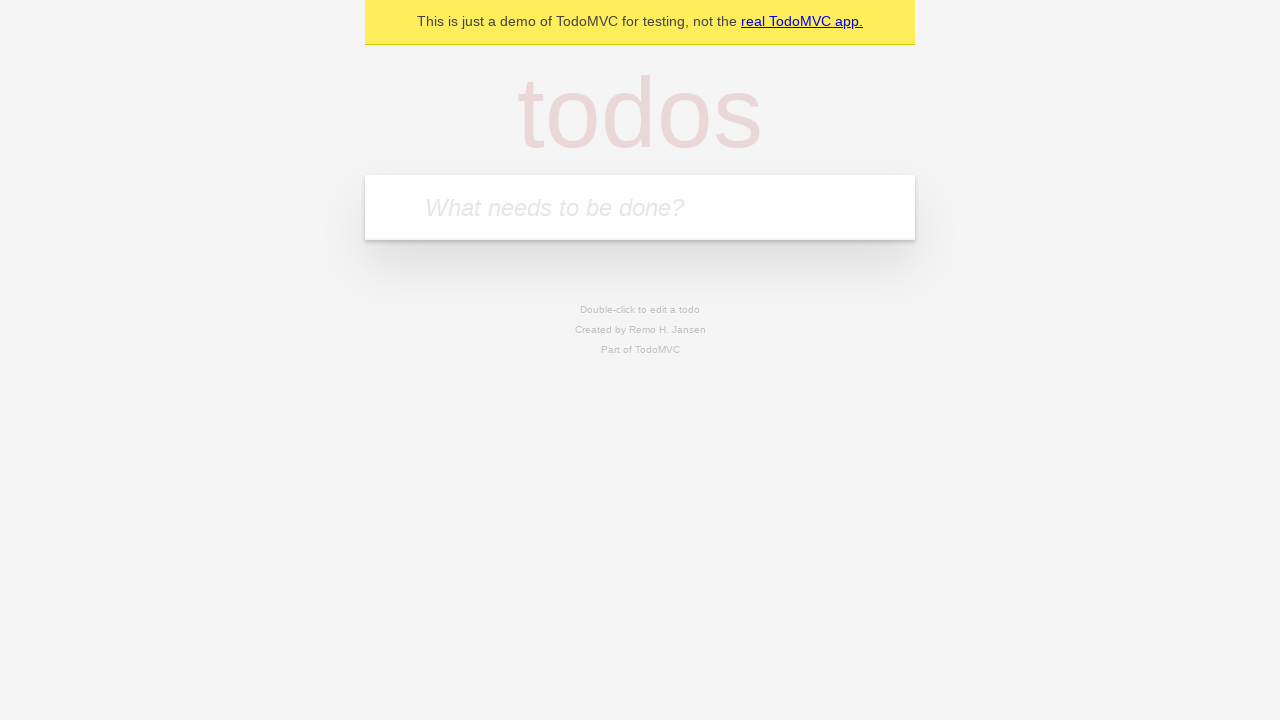

Filled first todo with 'buy some cheese' on .new-todo
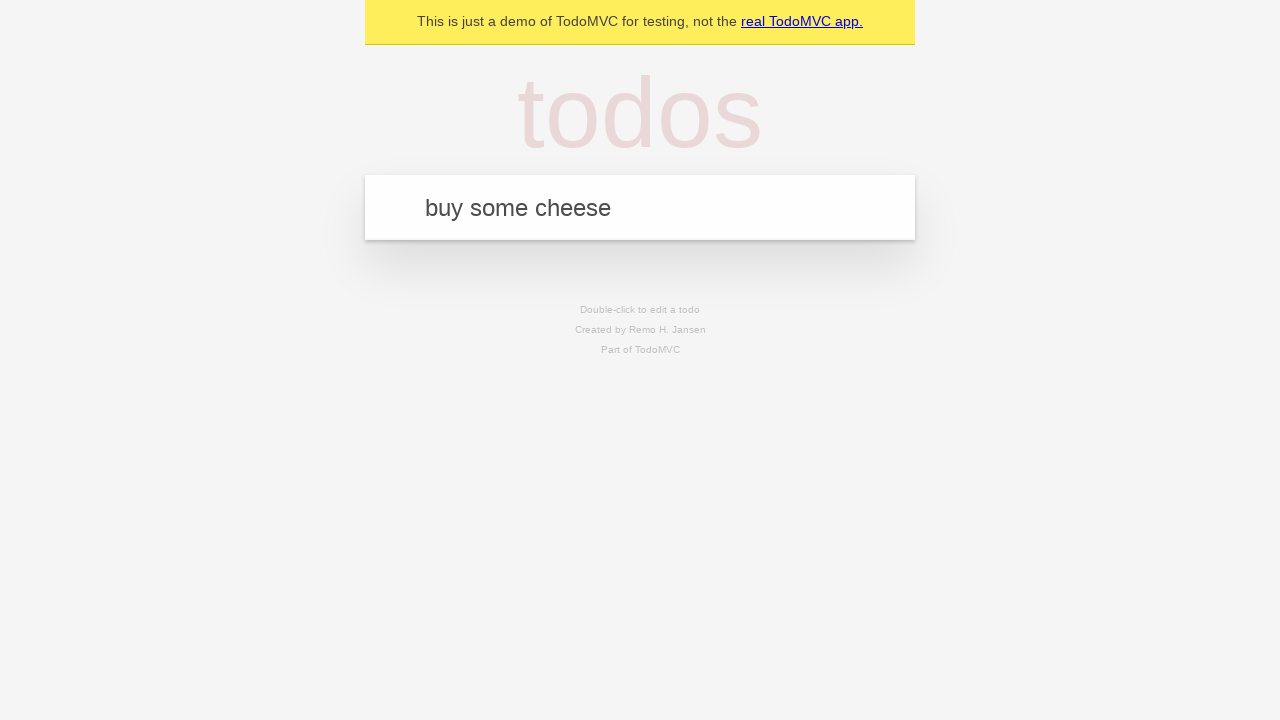

Pressed Enter to create first todo on .new-todo
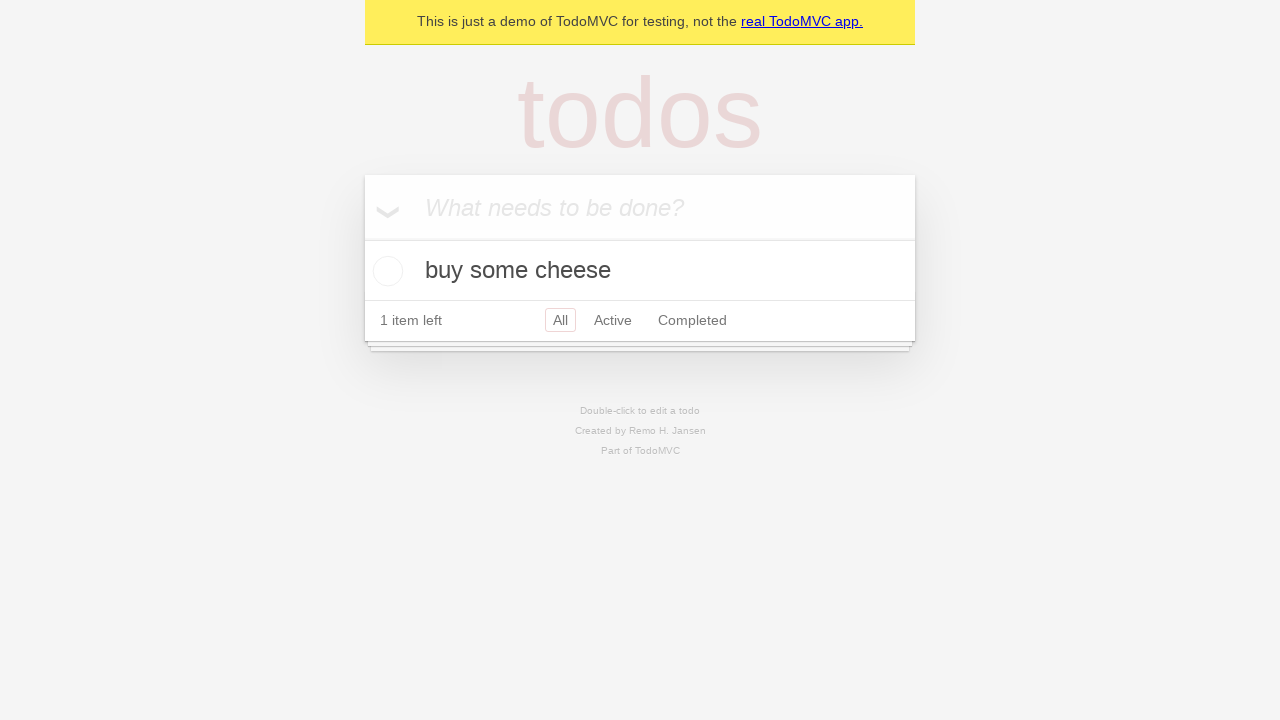

Filled second todo with 'feed the cat' on .new-todo
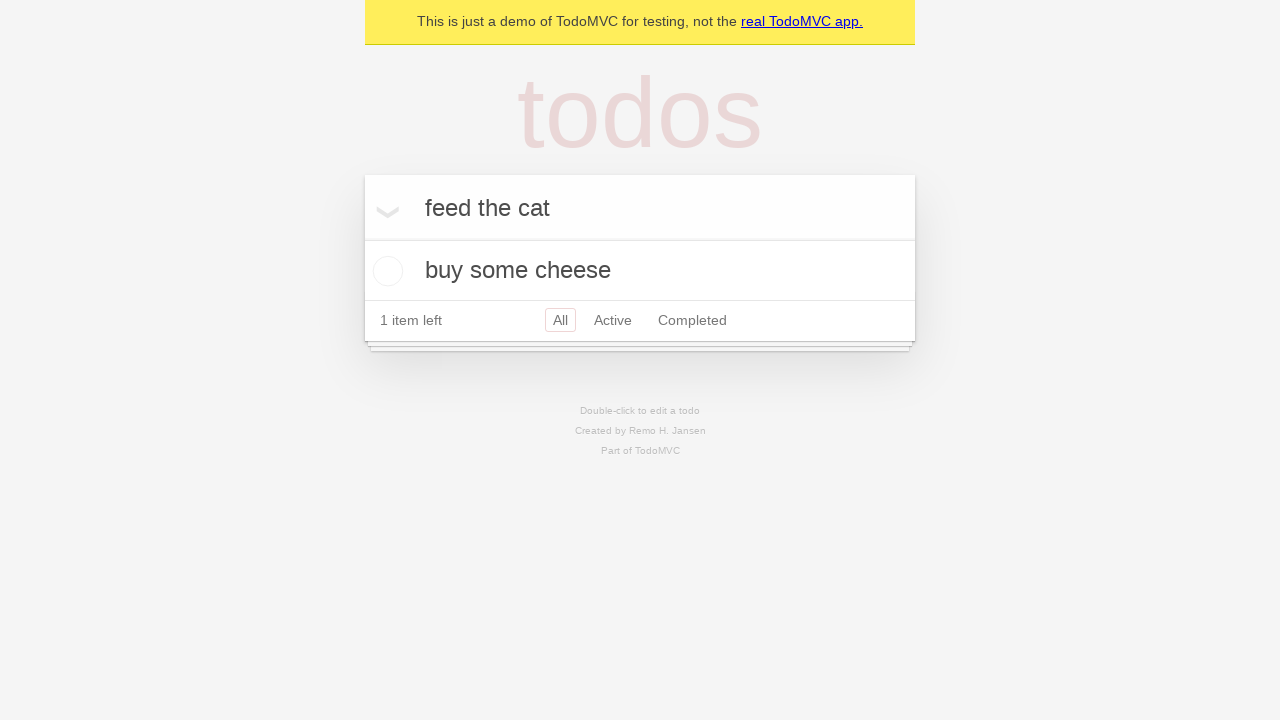

Pressed Enter to create second todo on .new-todo
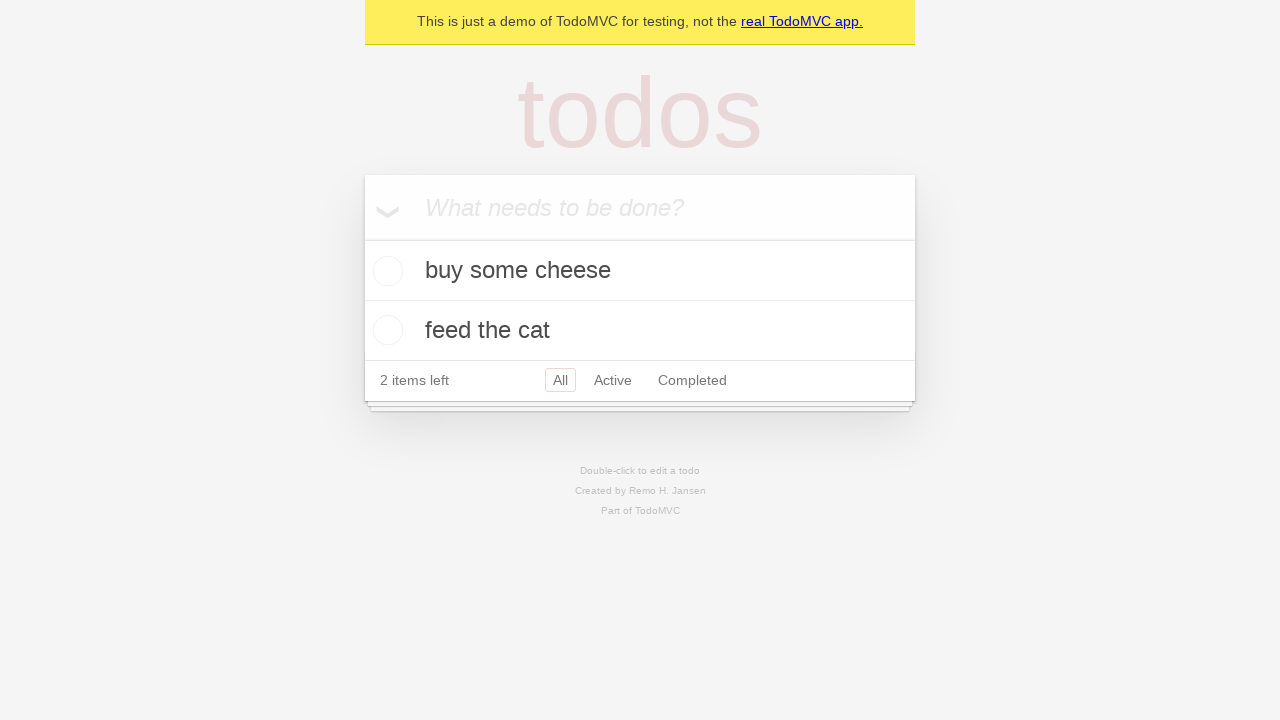

Filled third todo with 'book a doctors appointment' on .new-todo
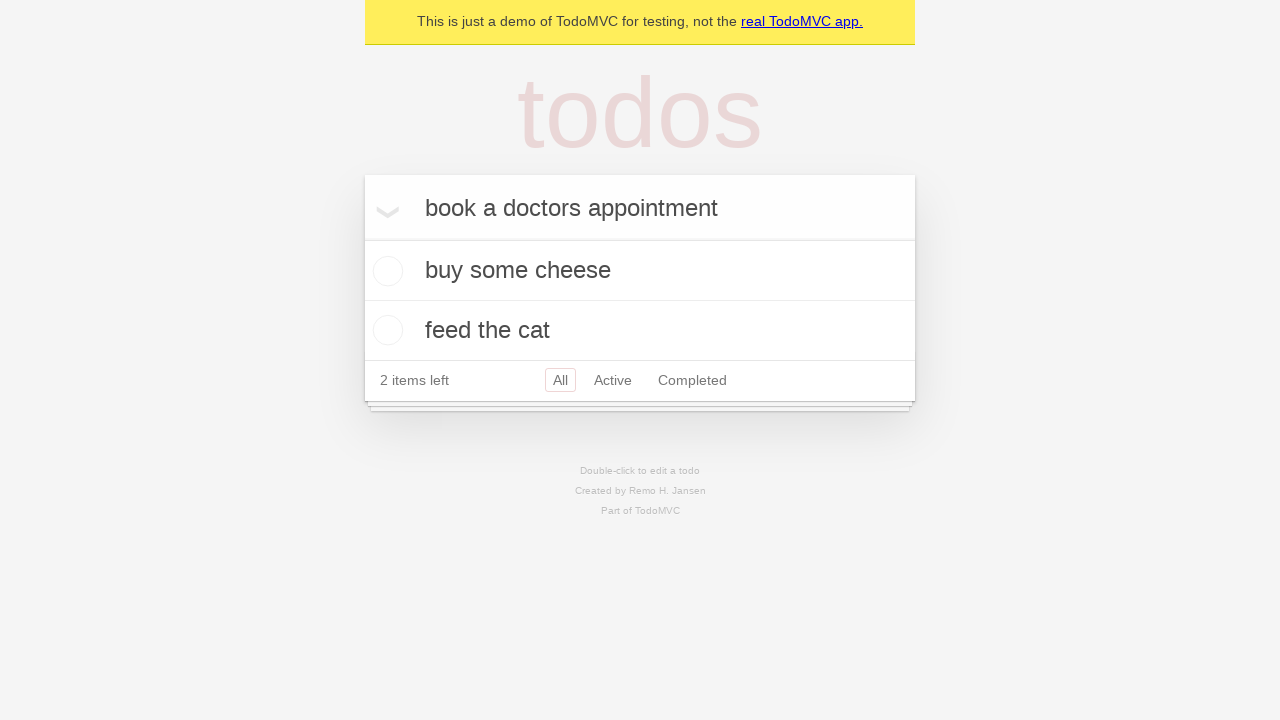

Pressed Enter to create third todo on .new-todo
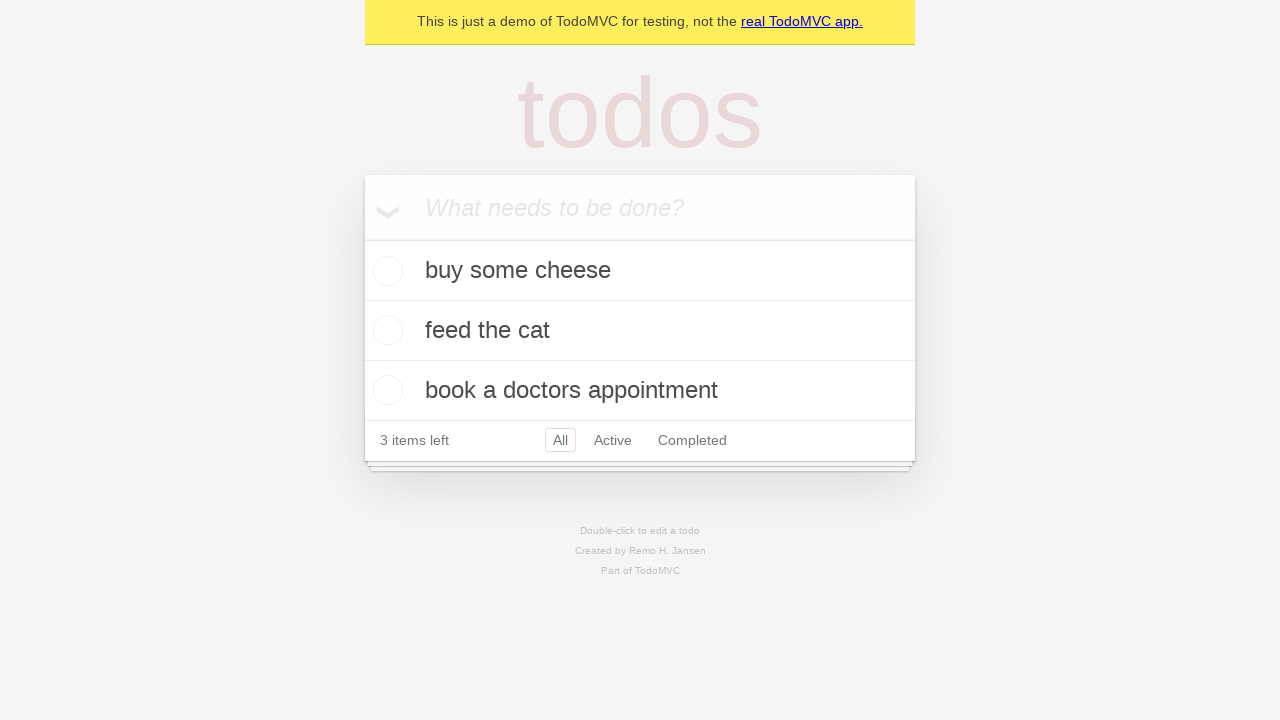

Checked toggle-all to mark all todos as complete at (362, 238) on .toggle-all
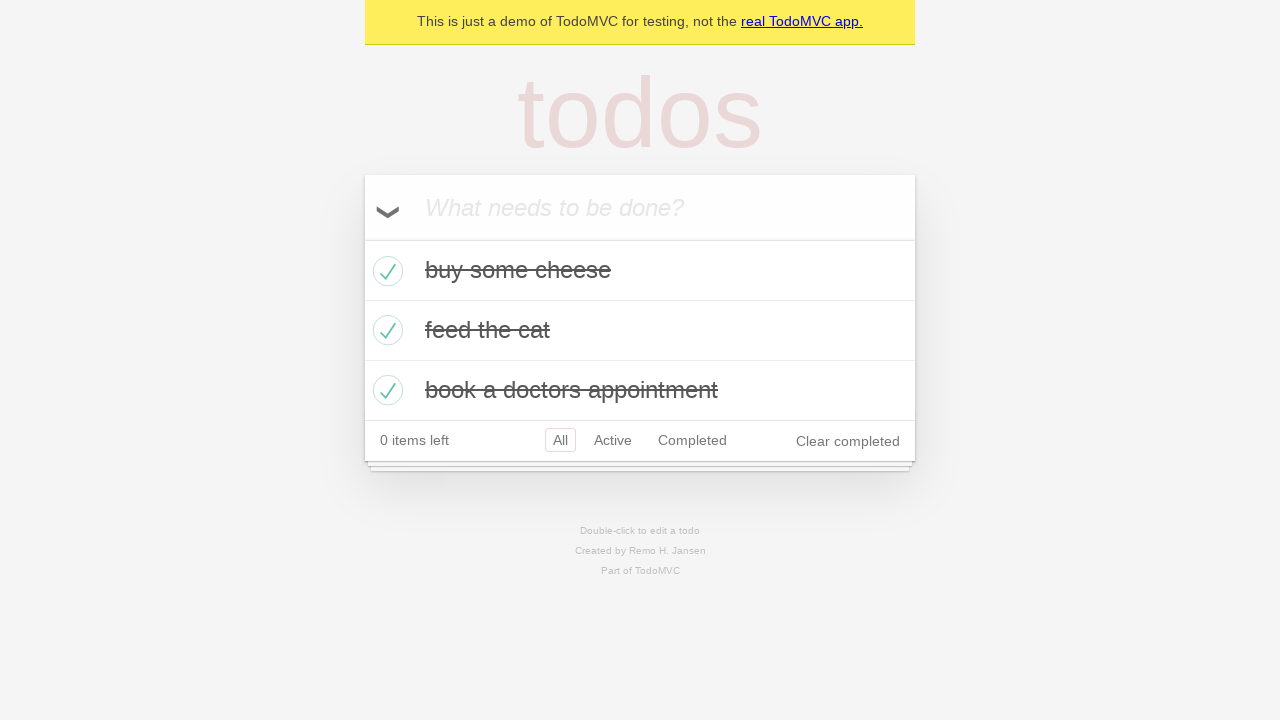

Unchecked toggle-all to clear complete state of all todos at (362, 238) on .toggle-all
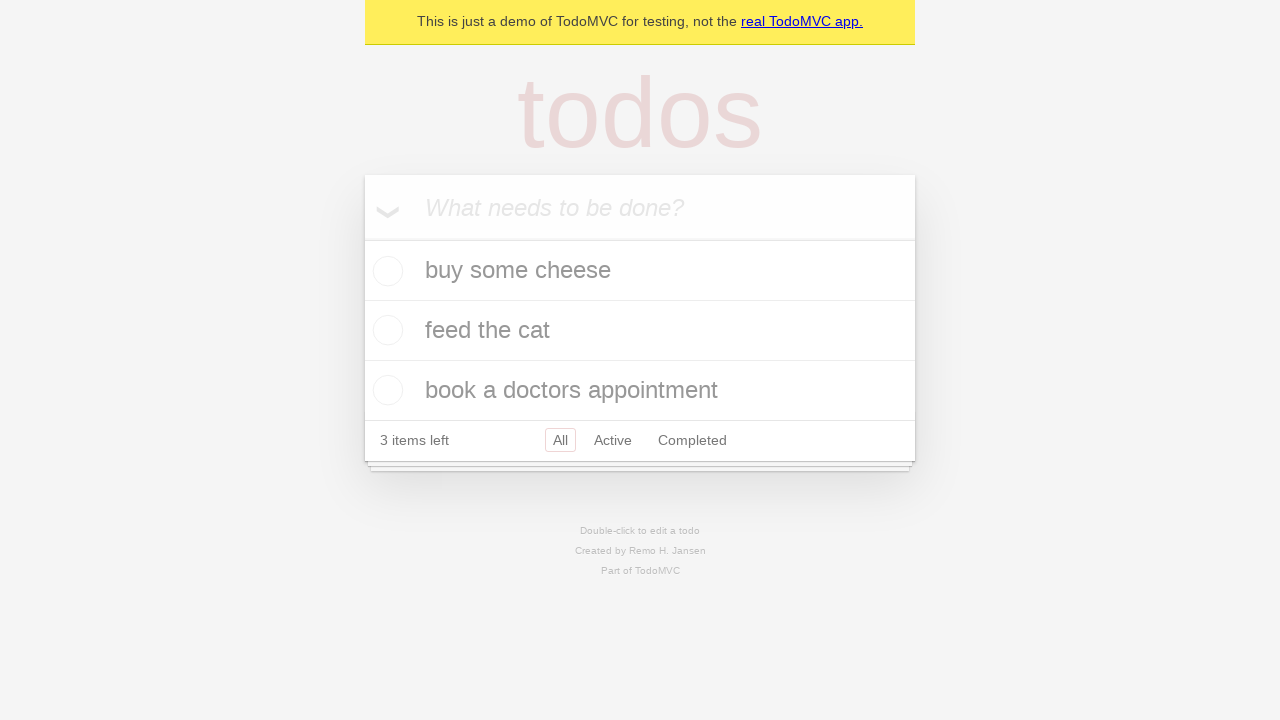

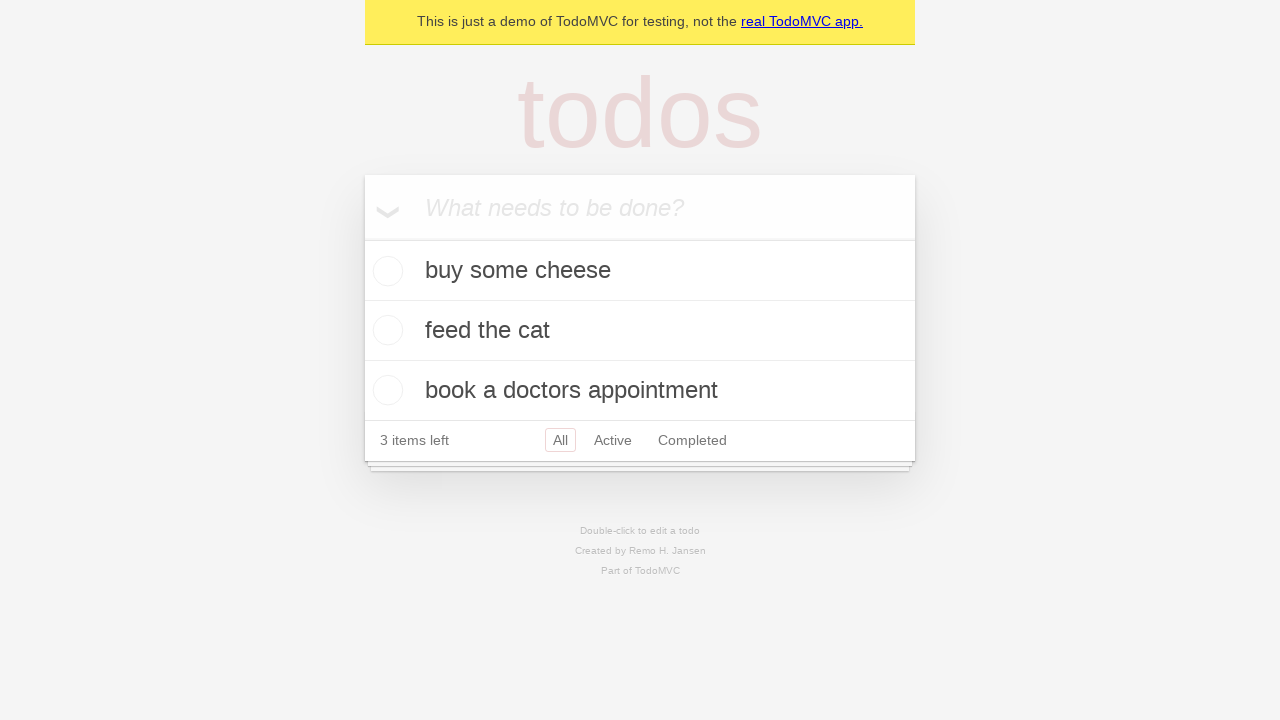